Tests navigation on the-internet.herokuapp.com by clicking the A/B Testing link, verifying page elements are present, and then clicking the Elemental Selenium link

Starting URL: https://the-internet.herokuapp.com/

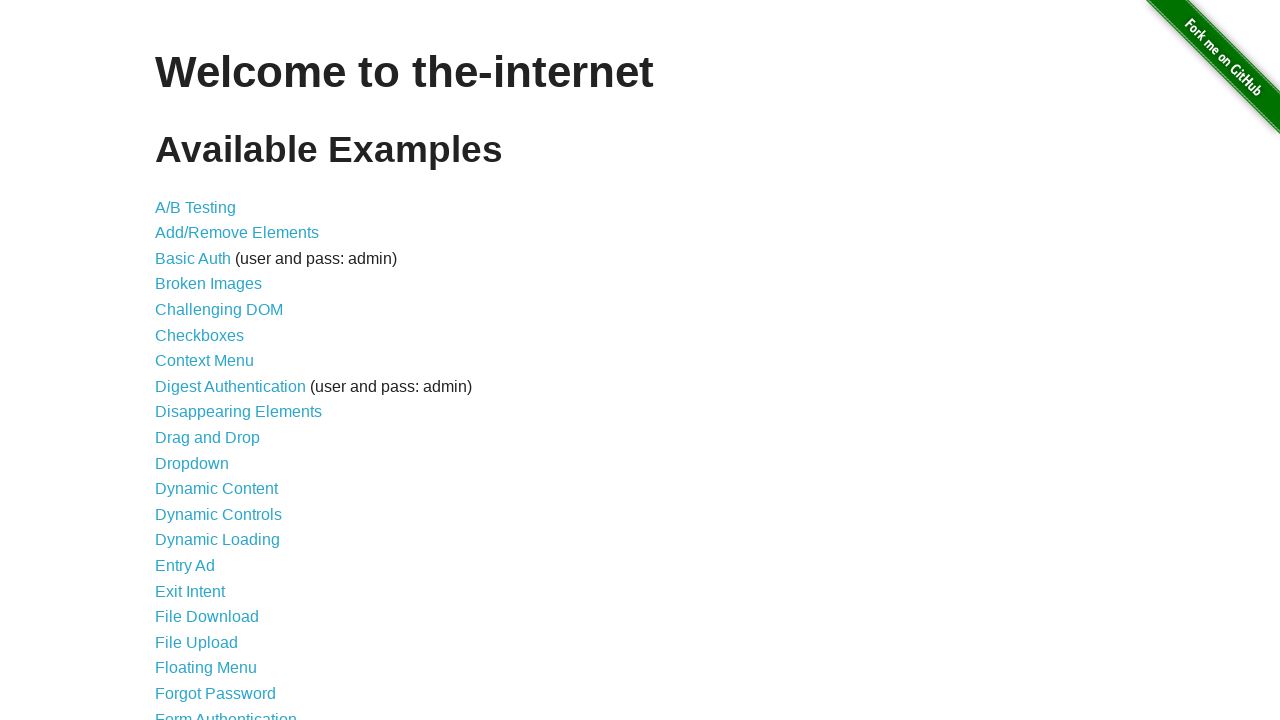

Clicked the A/B Testing link at (196, 207) on xpath=//a[contains(text(),'A/B Testing')]
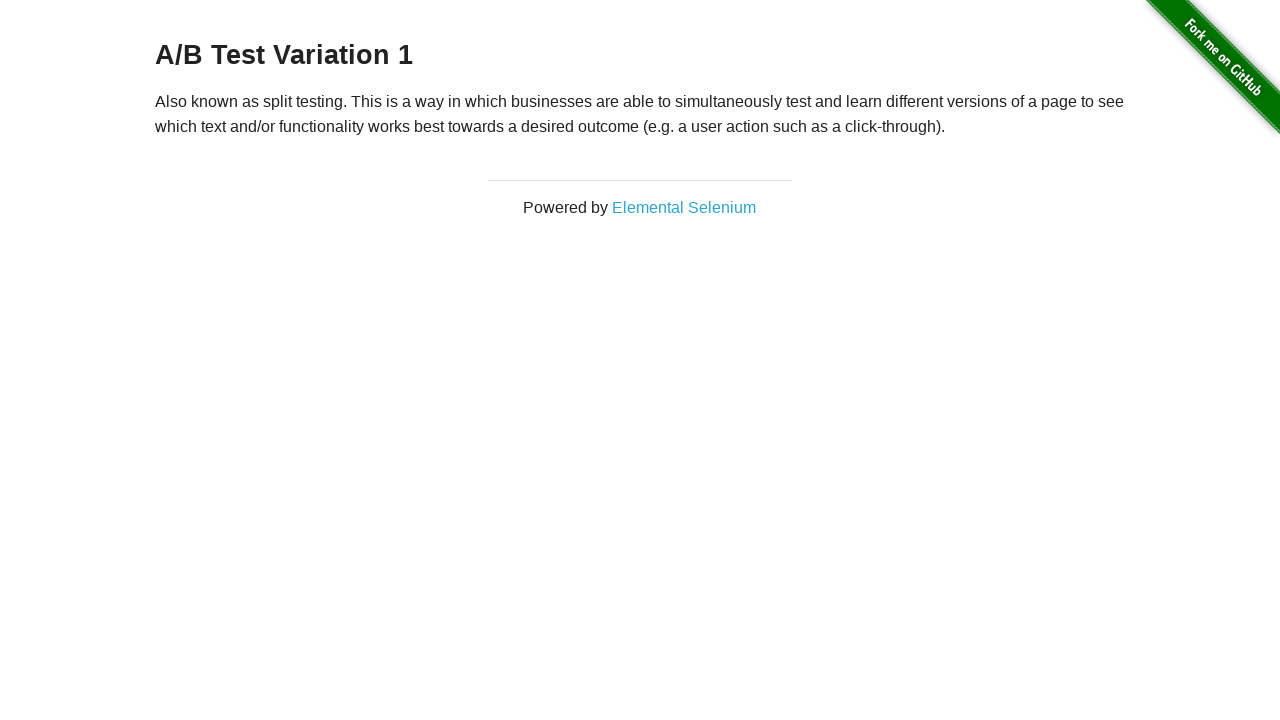

Verified header element (h3) is present on page
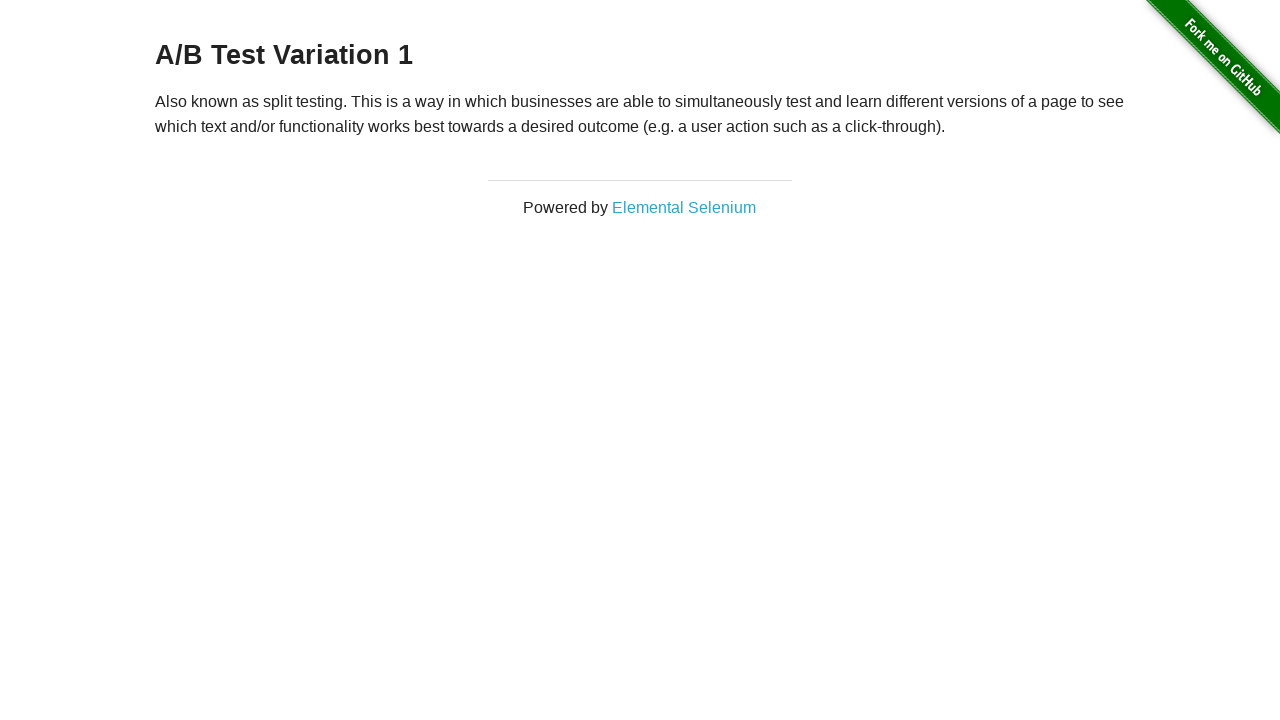

Verified paragraph element within example div is present
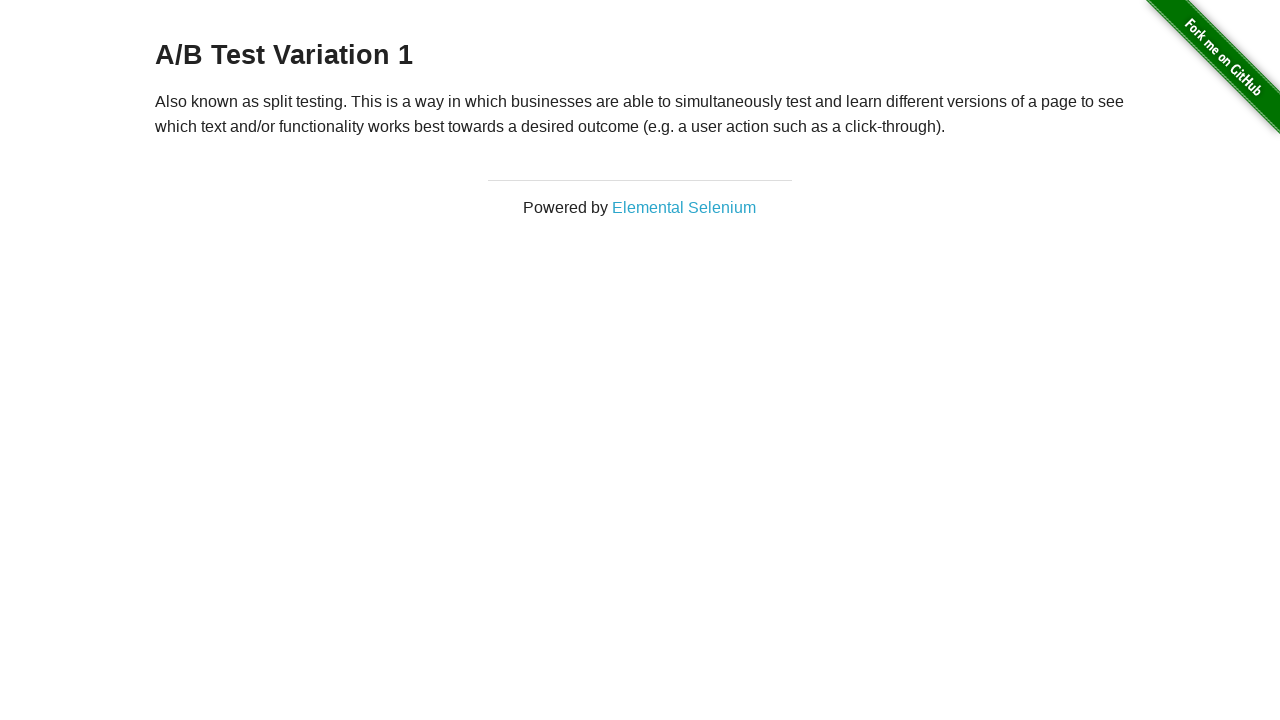

Clicked the Elemental Selenium link at (684, 207) on xpath=//a[contains(text(),'Elemental Selenium')]
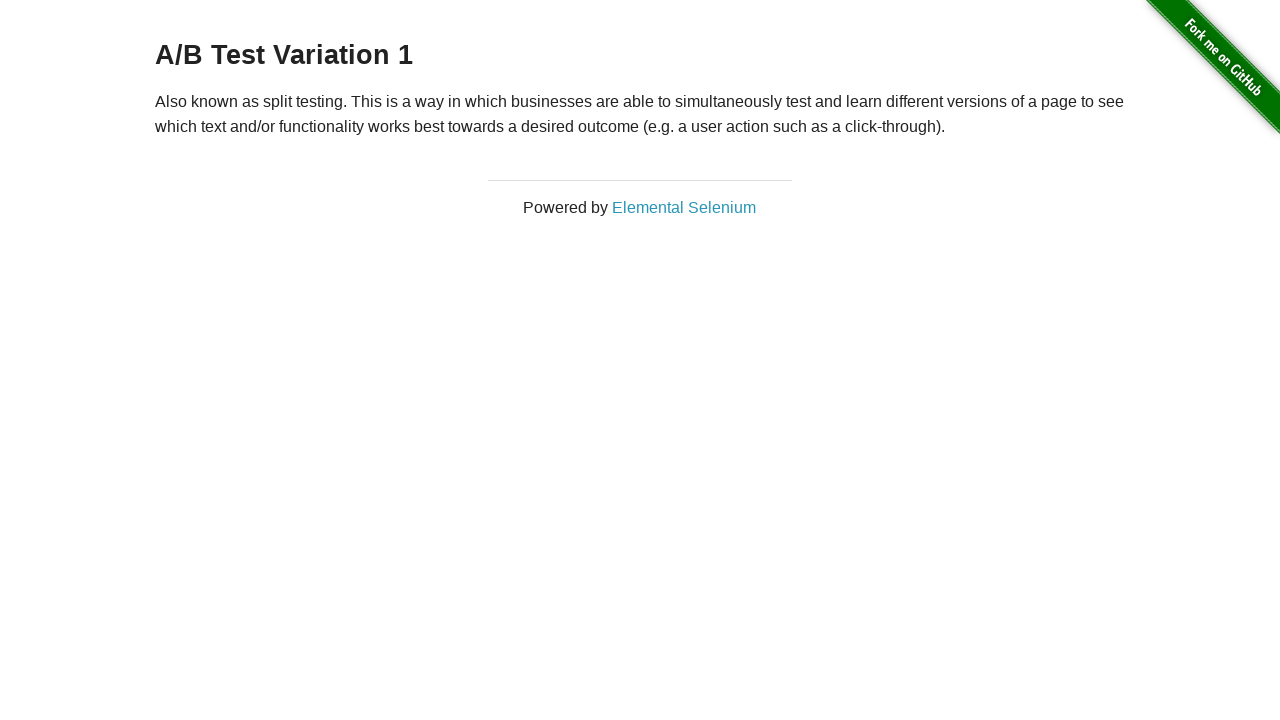

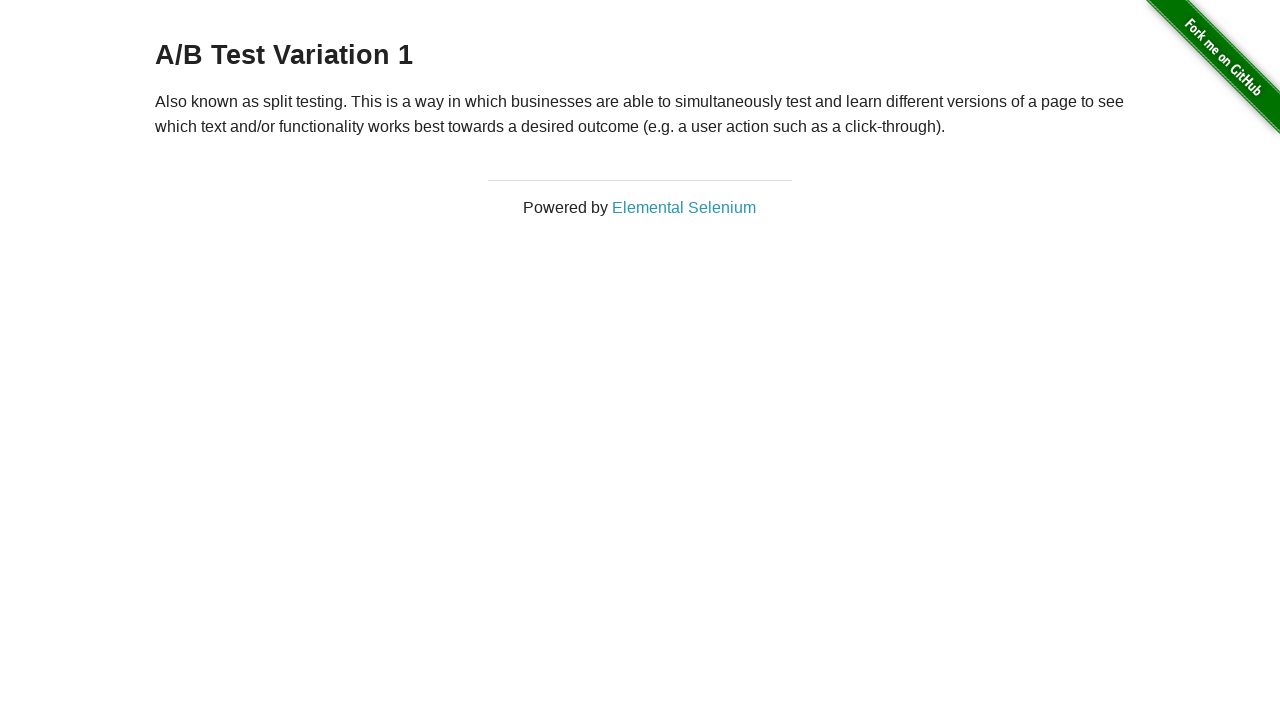